Verifies that the online payment block title "Онлайн пополнение без комиссии" is displayed correctly on the page

Starting URL: https://www.mts.by

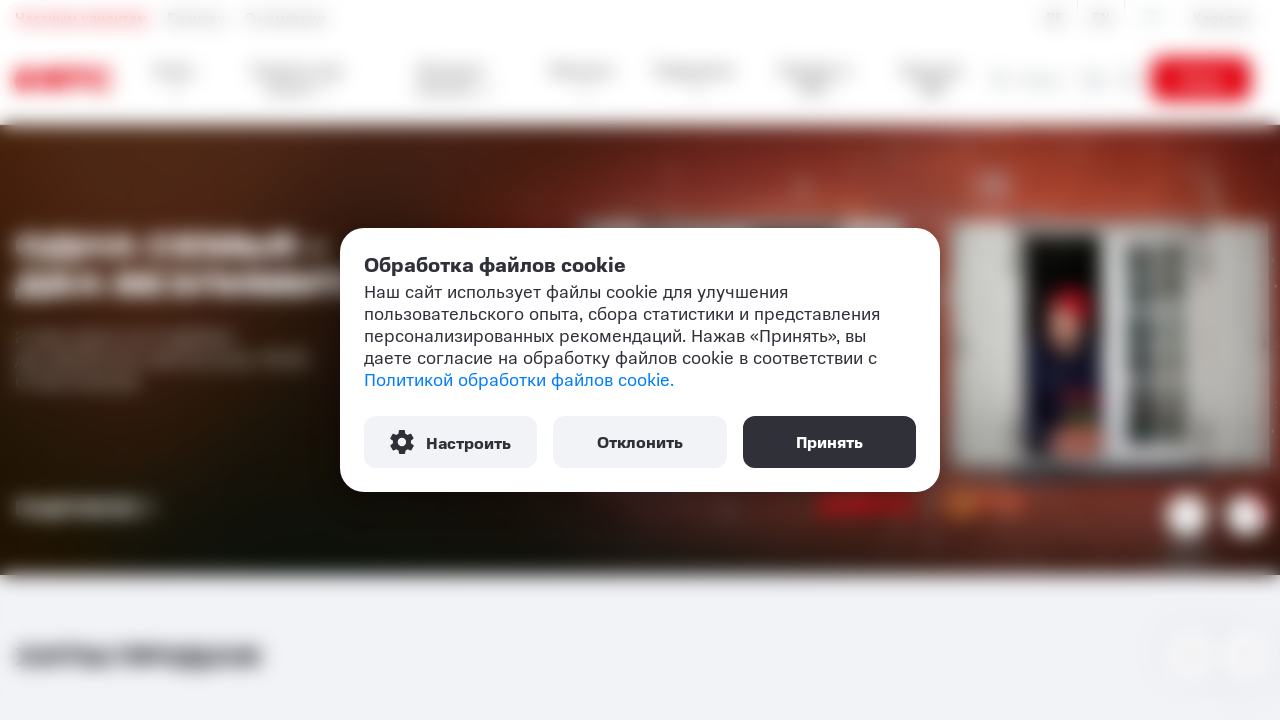

Navigated to https://www.mts.by
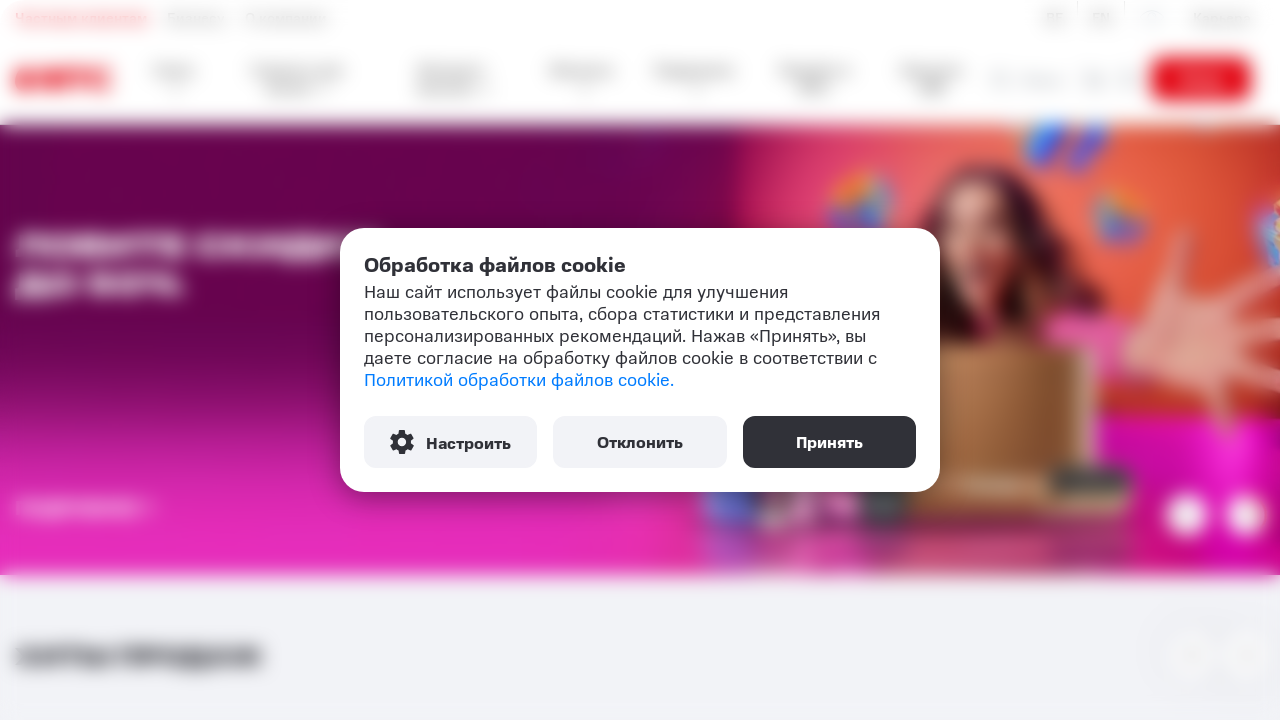

Located the online payment block title 'Онлайн пополнение без комиссии'
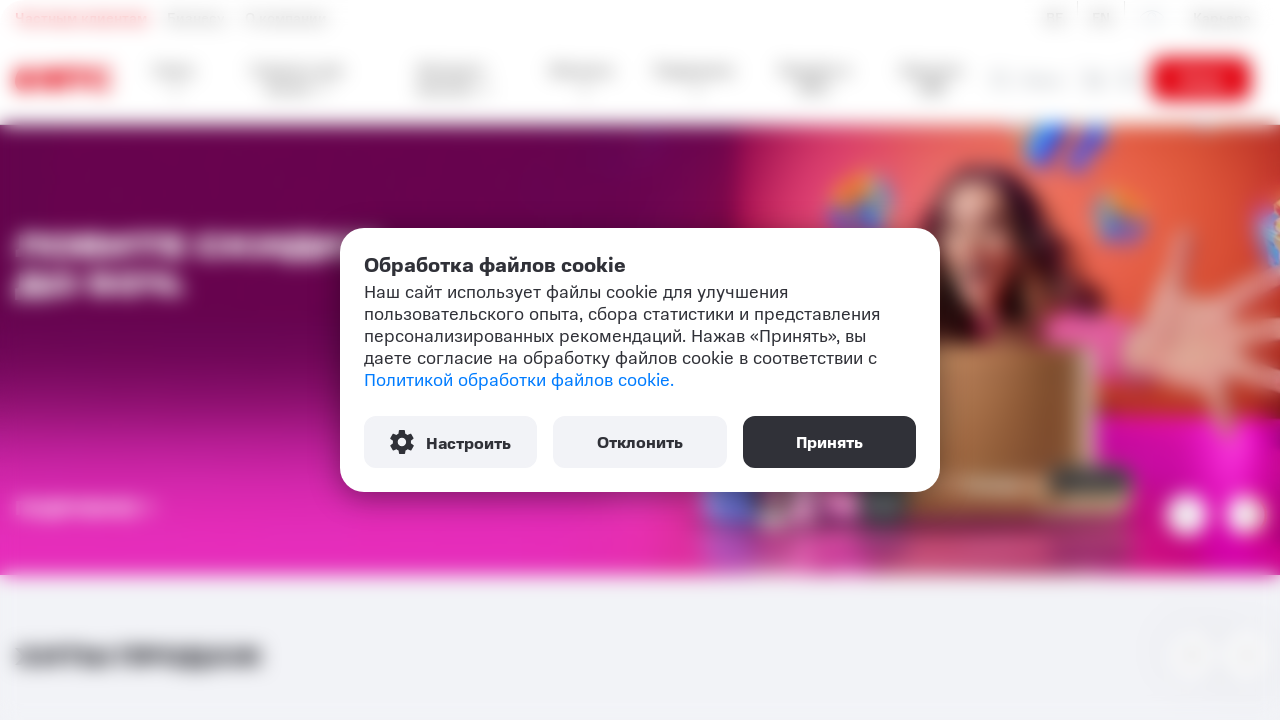

Verified that block title text matches 'Онлайн пополнение без комиссии'
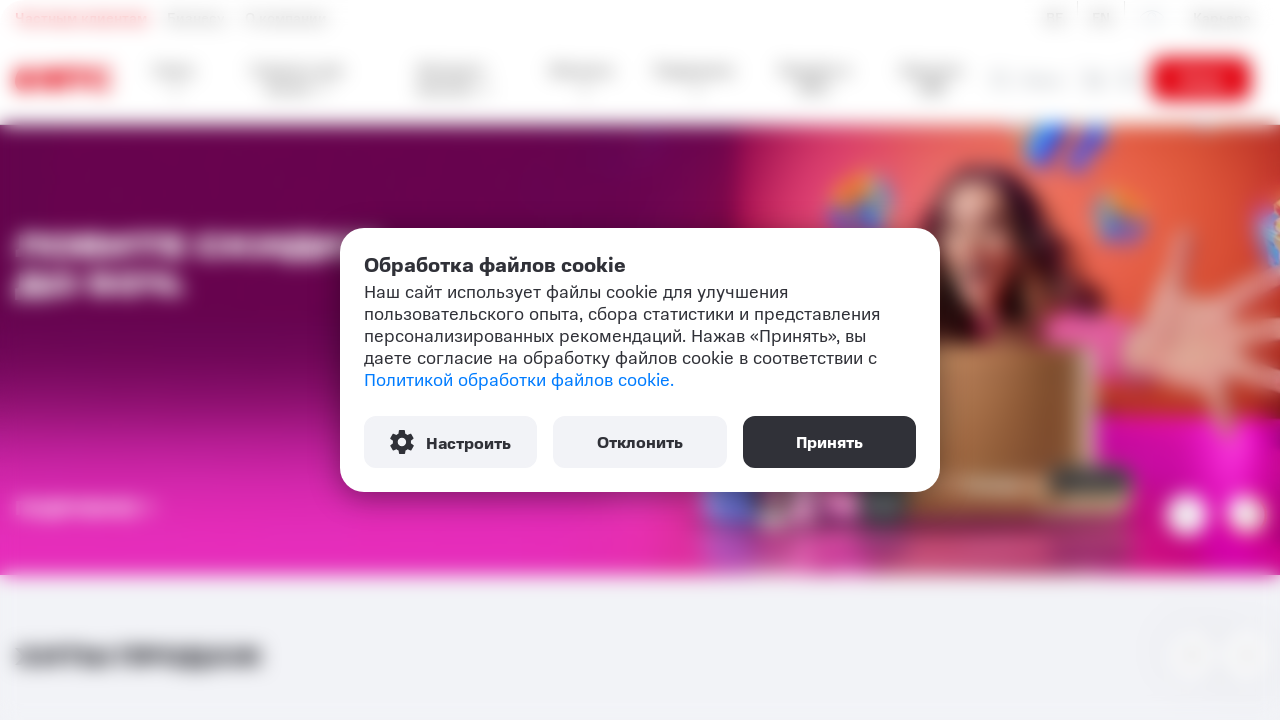

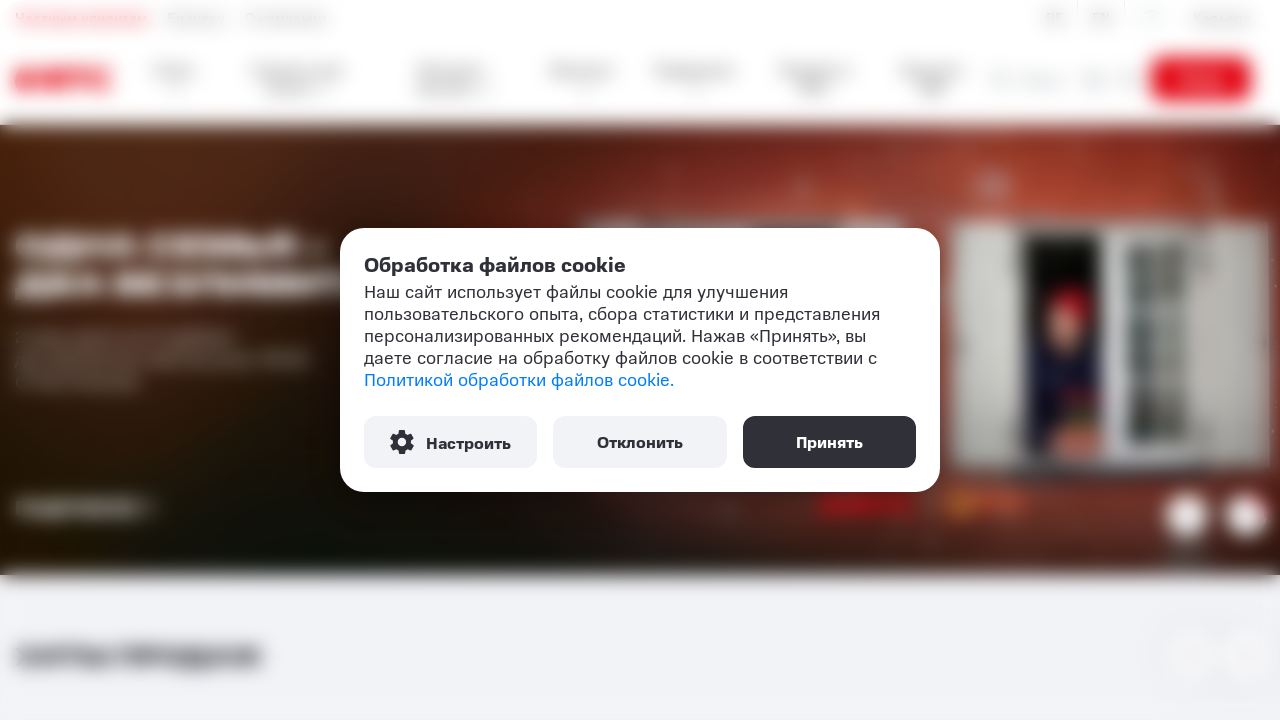